Tests copy and paste functionality by copying text and pasting it into a form field

Starting URL: https://demoqa.com/automation-practice-form

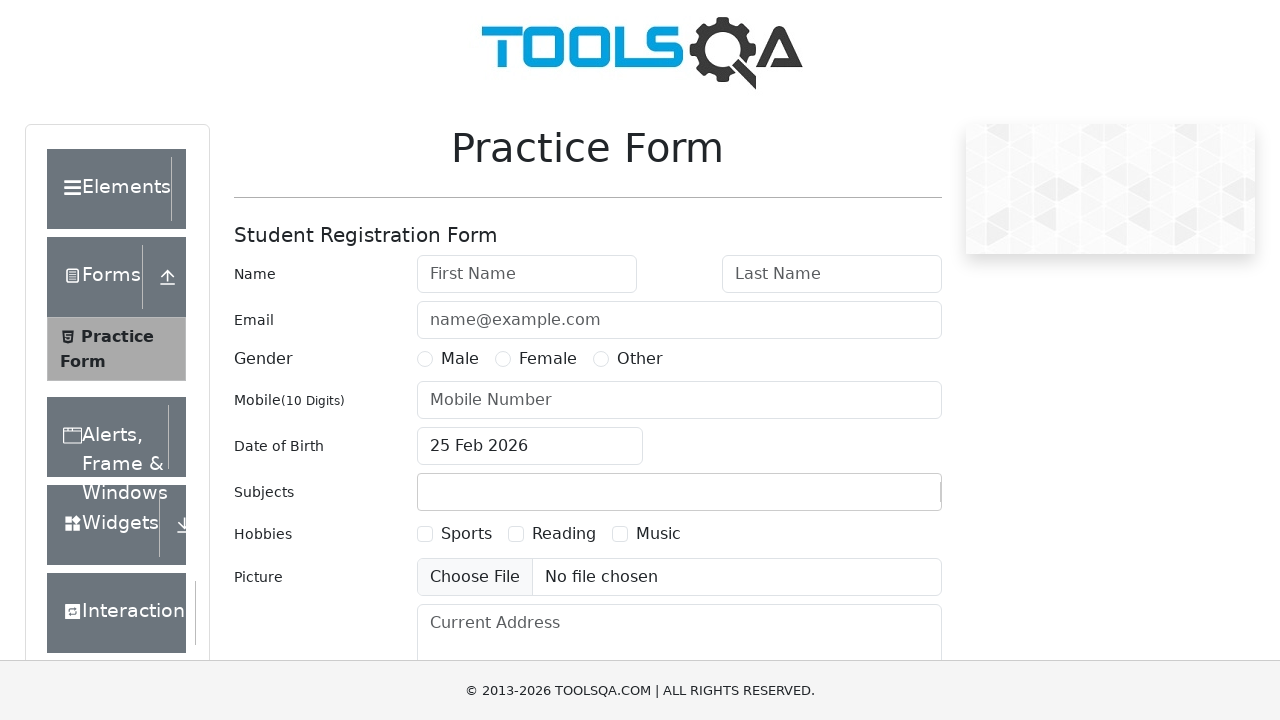

Scrolled 'Sports' hobbies text into view
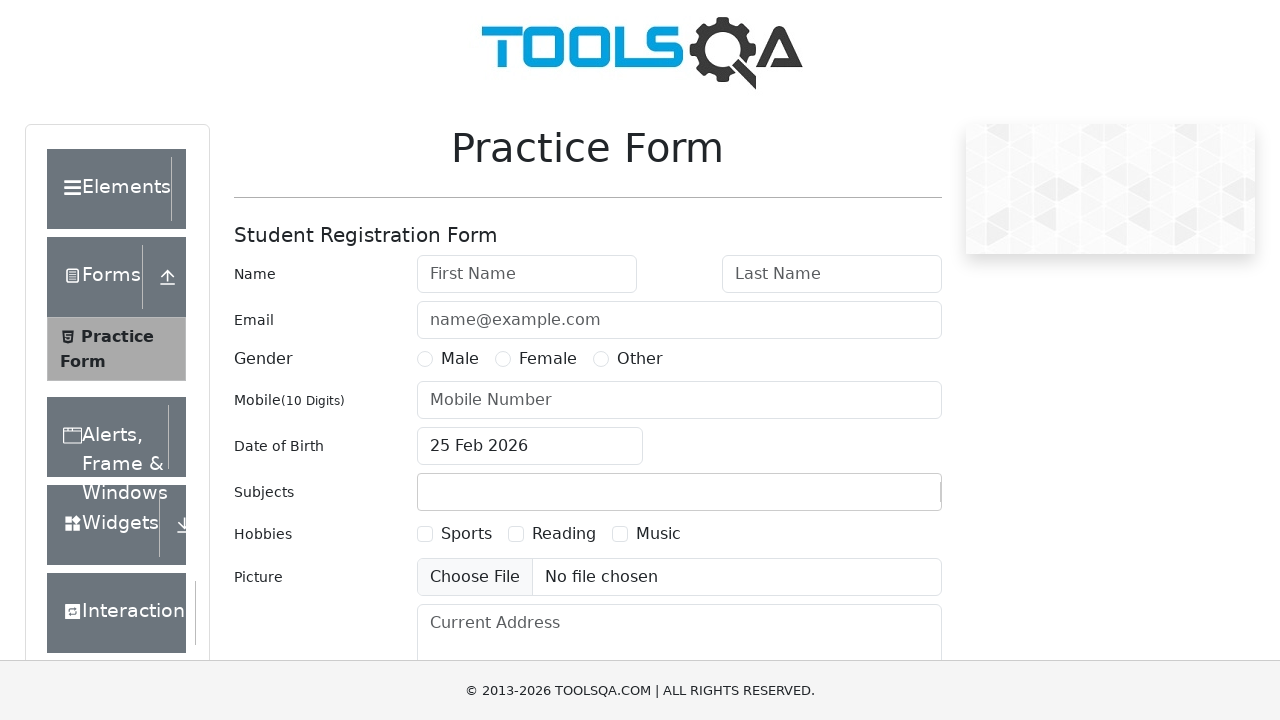

Copied 'Sports' text to clipboard using Ctrl+C on xpath=//*[text()='Sports']
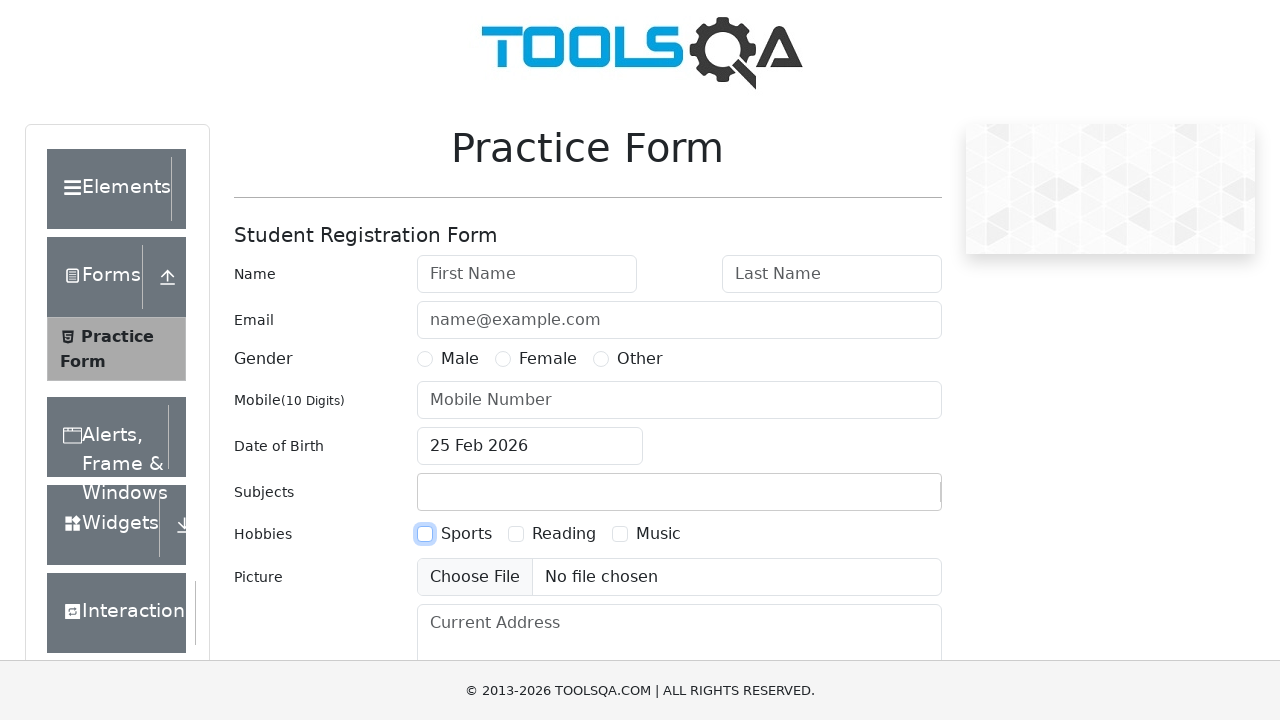

Pasted copied text into Current Address field using Ctrl+V on xpath=//*[@placeholder='Current Address']
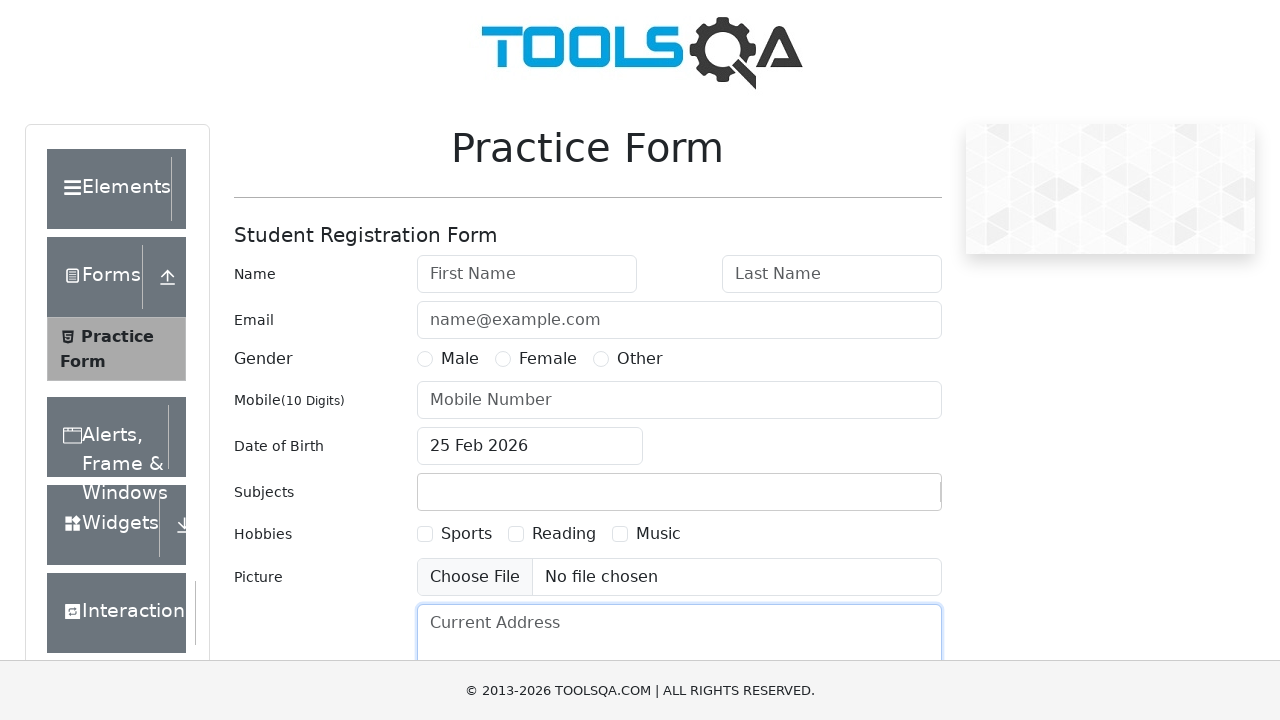

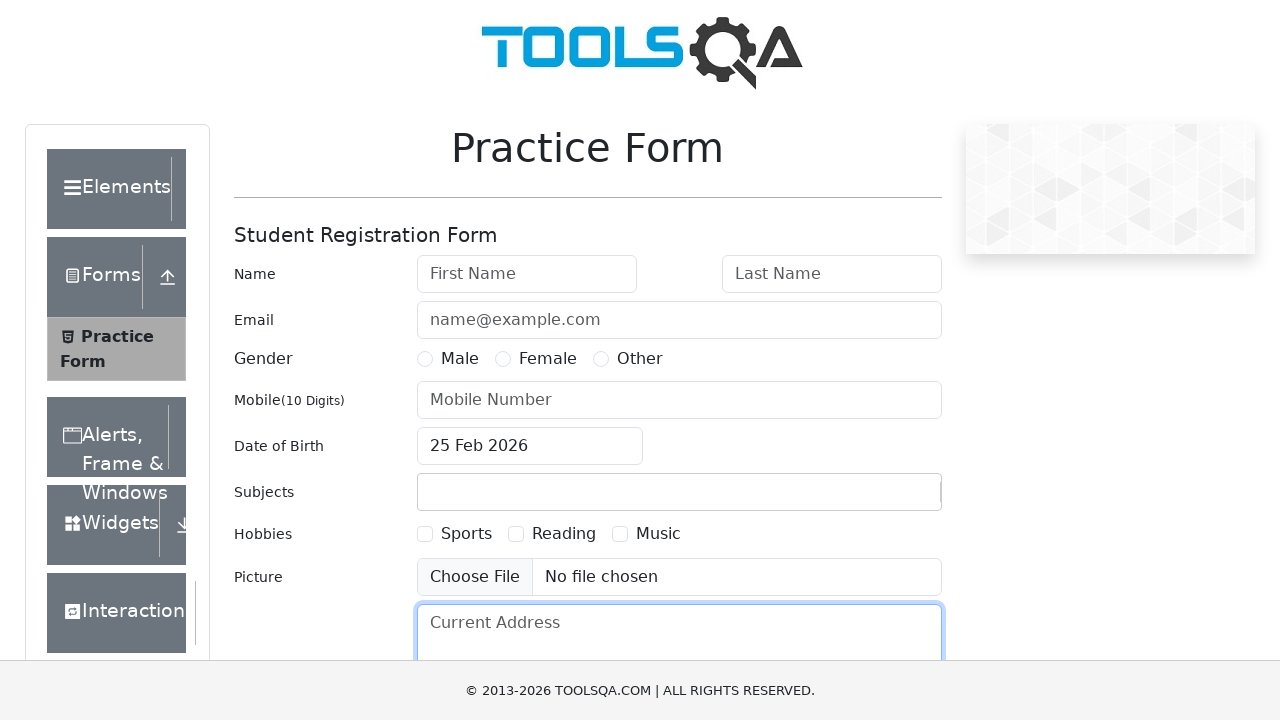